Opens the WCHT (Worthing Churches Homeless Projects) website, maximizes the browser window, and retrieves the page title.

Starting URL: https://www.wcht.org.uk/

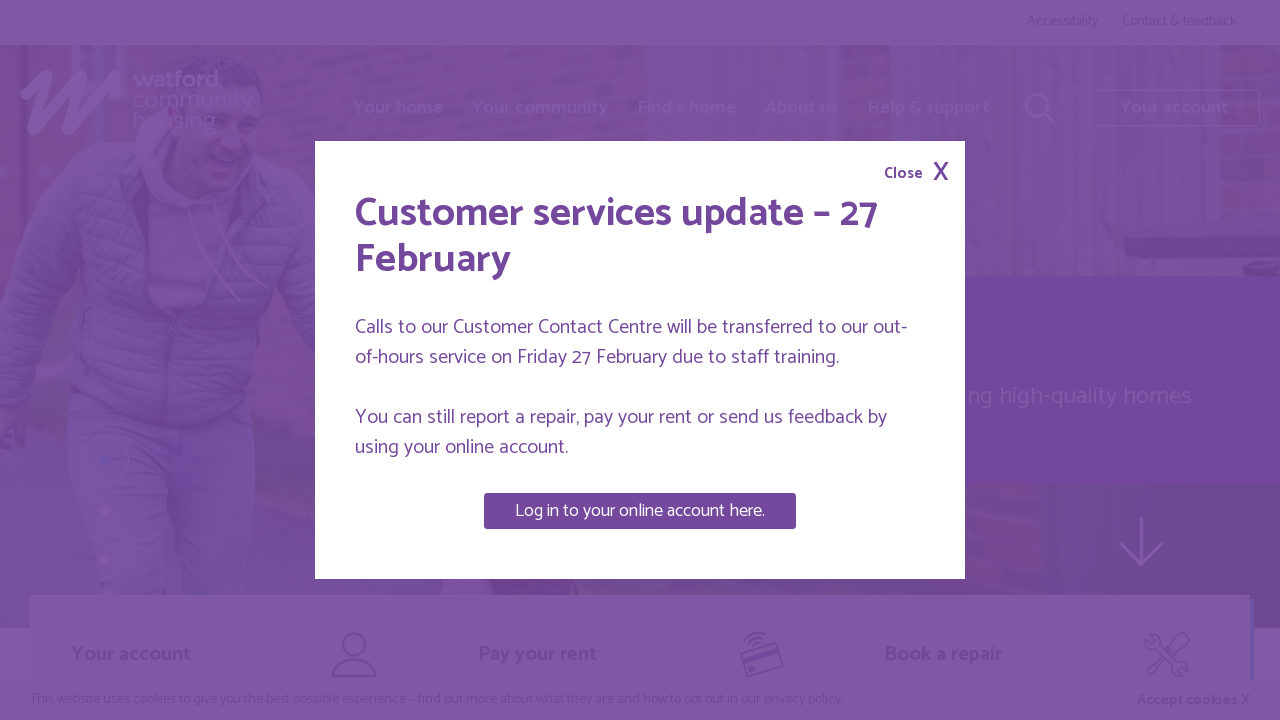

Waited for page to reach domcontentloaded state
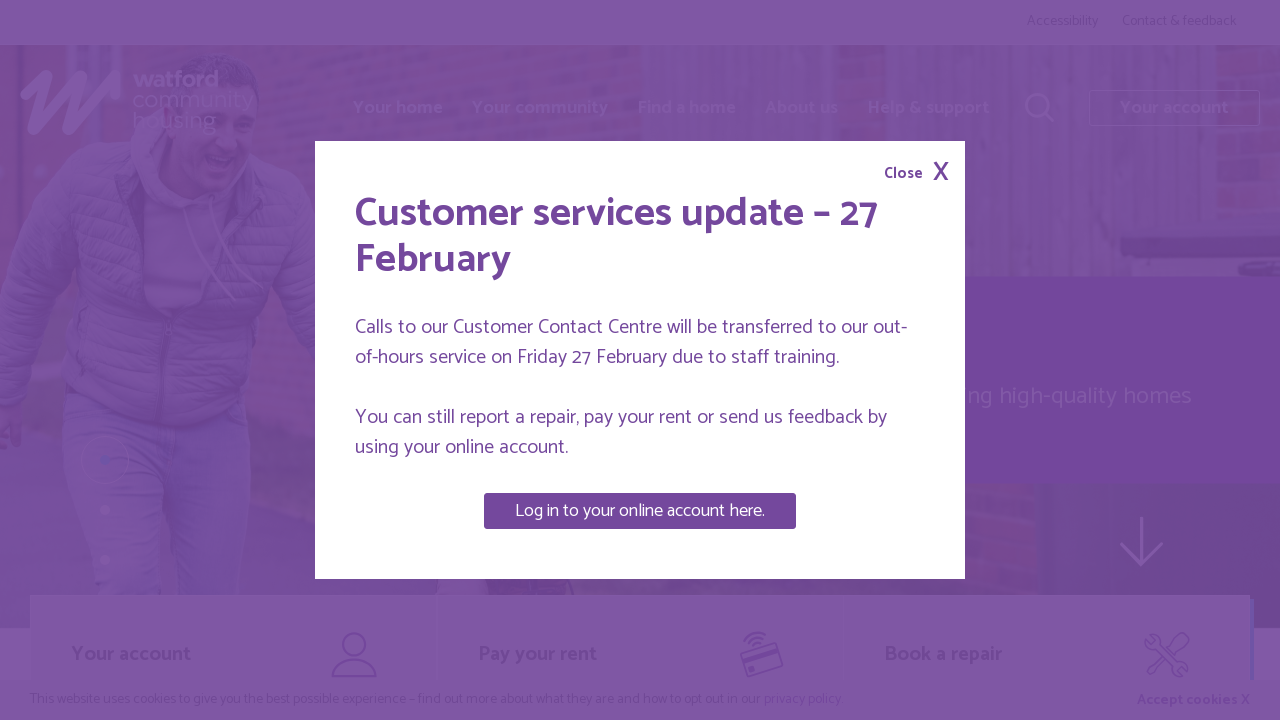

Retrieved page title: Watford Community Housing homepage | Watford Community Housing
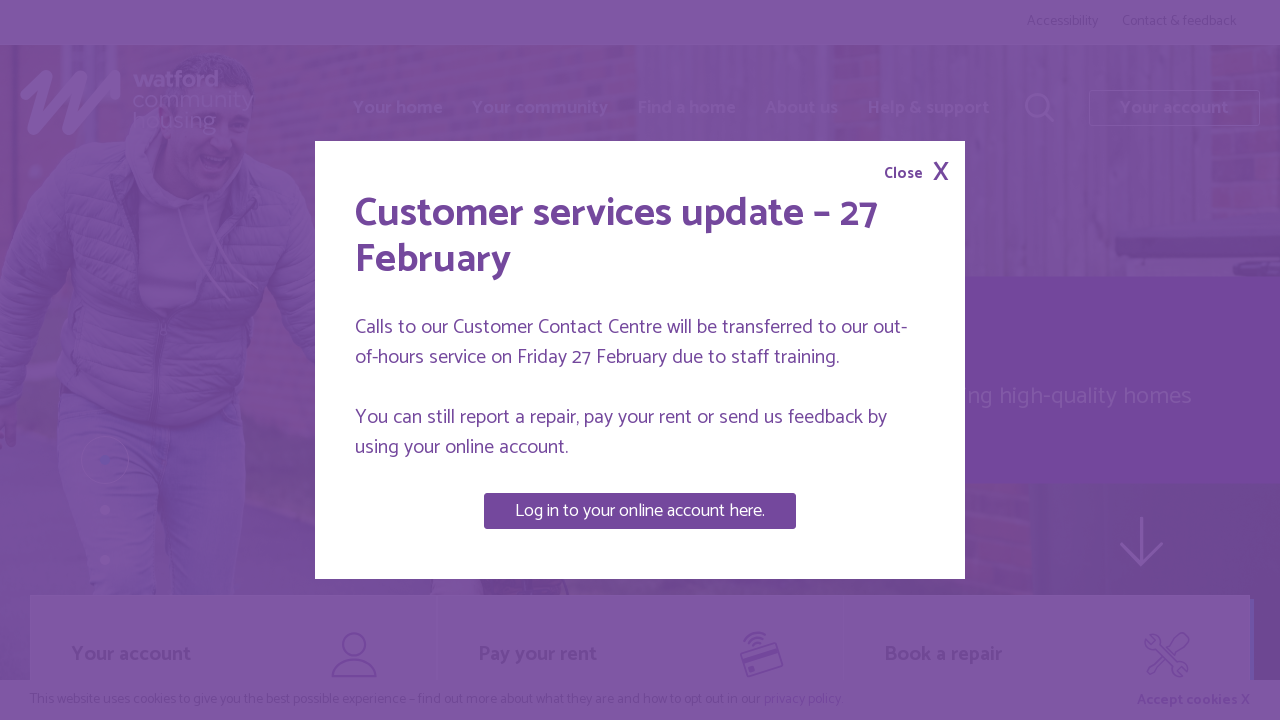

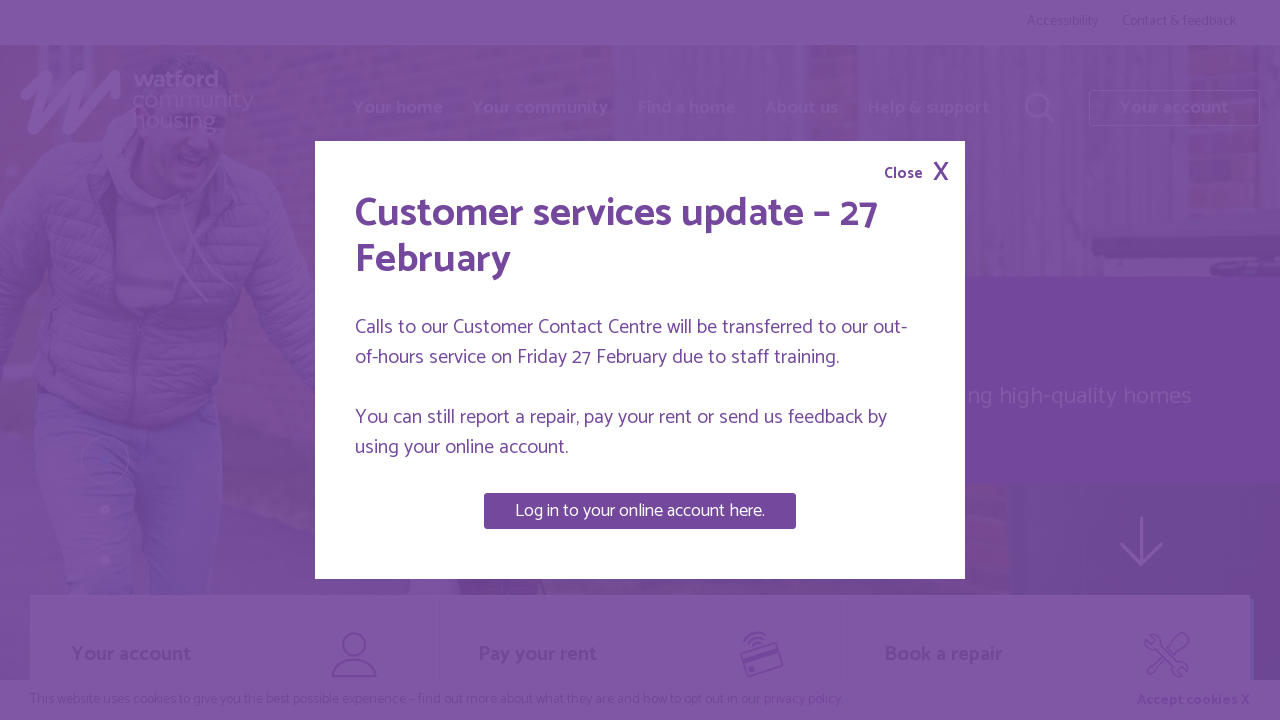